Tests infinite scroll functionality by scrolling to the last paragraph element and waiting for new content to load

Starting URL: https://bonigarcia.dev/selenium-webdriver-java/infinite-scroll.html

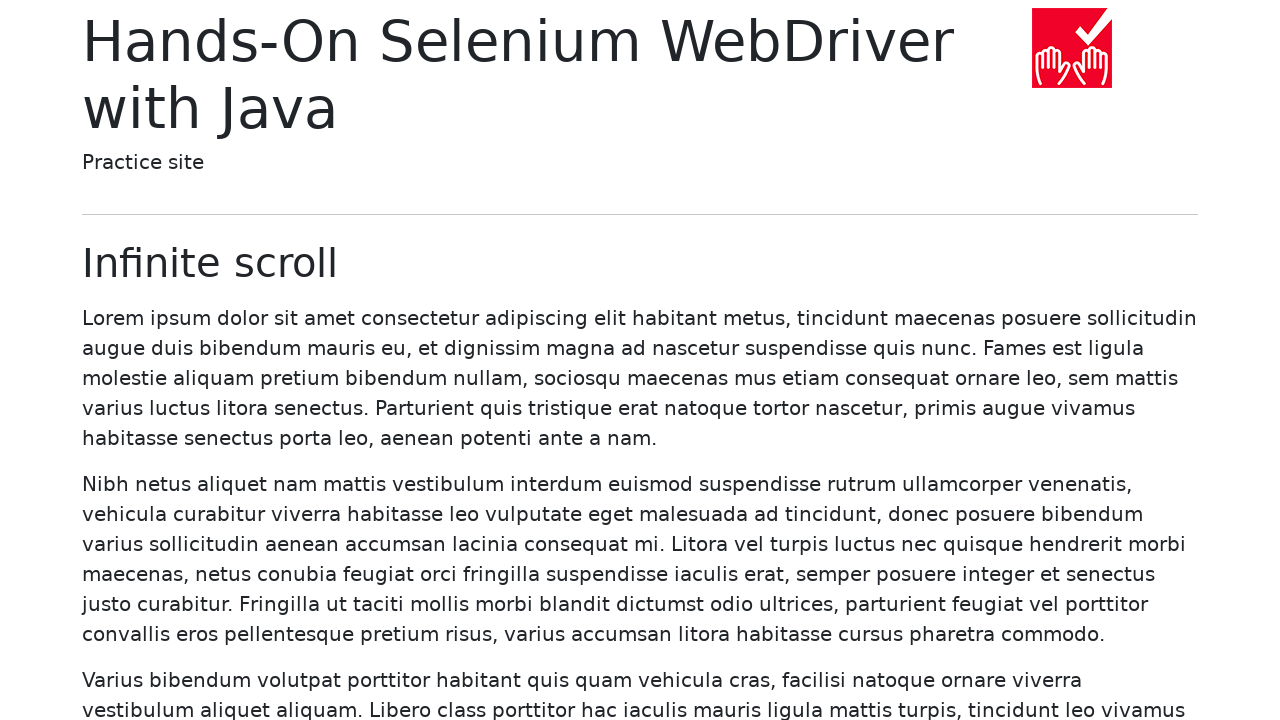

Waited for initial paragraph elements to load
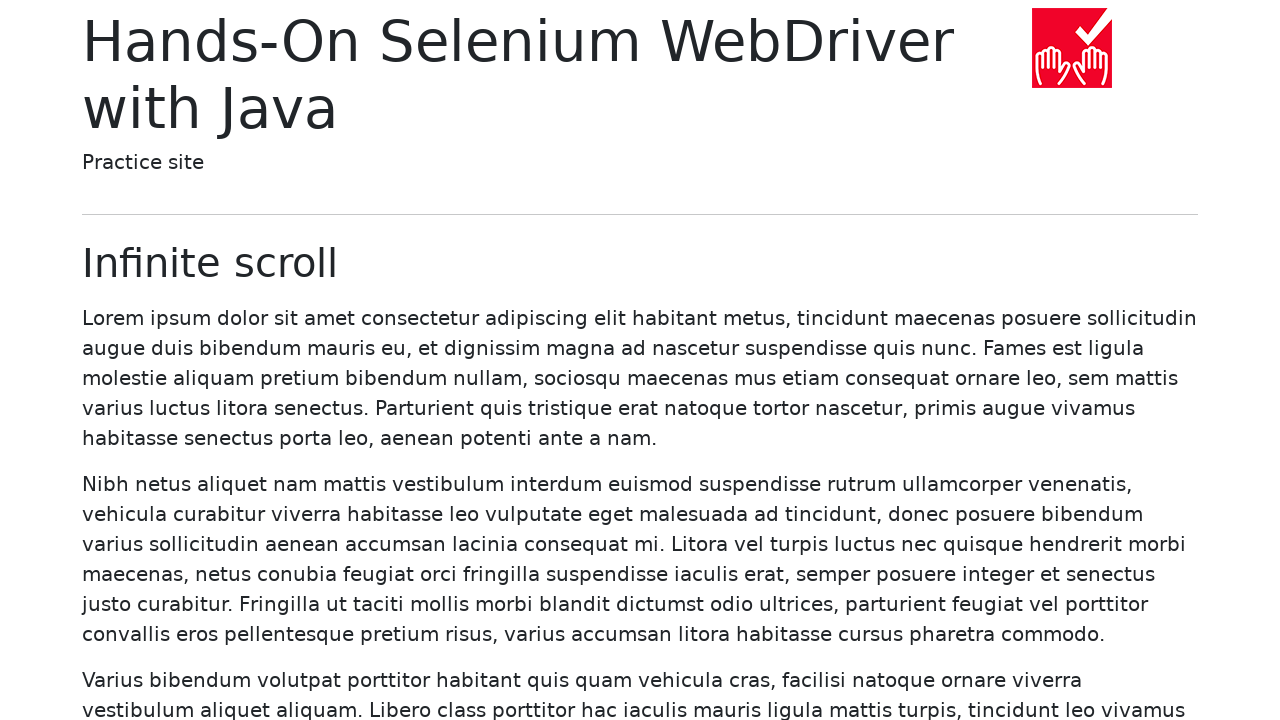

Counted initial paragraphs: 20 elements found
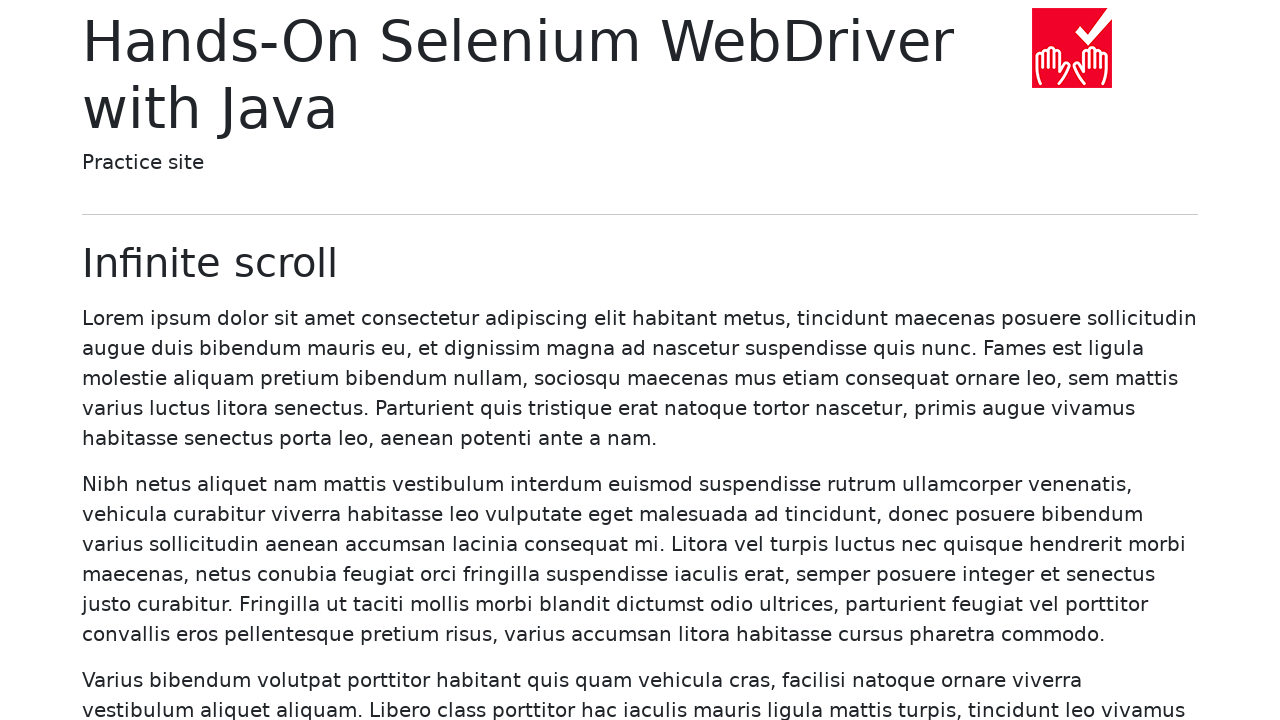

Scrolled to the last paragraph (element 20) to trigger infinite scroll
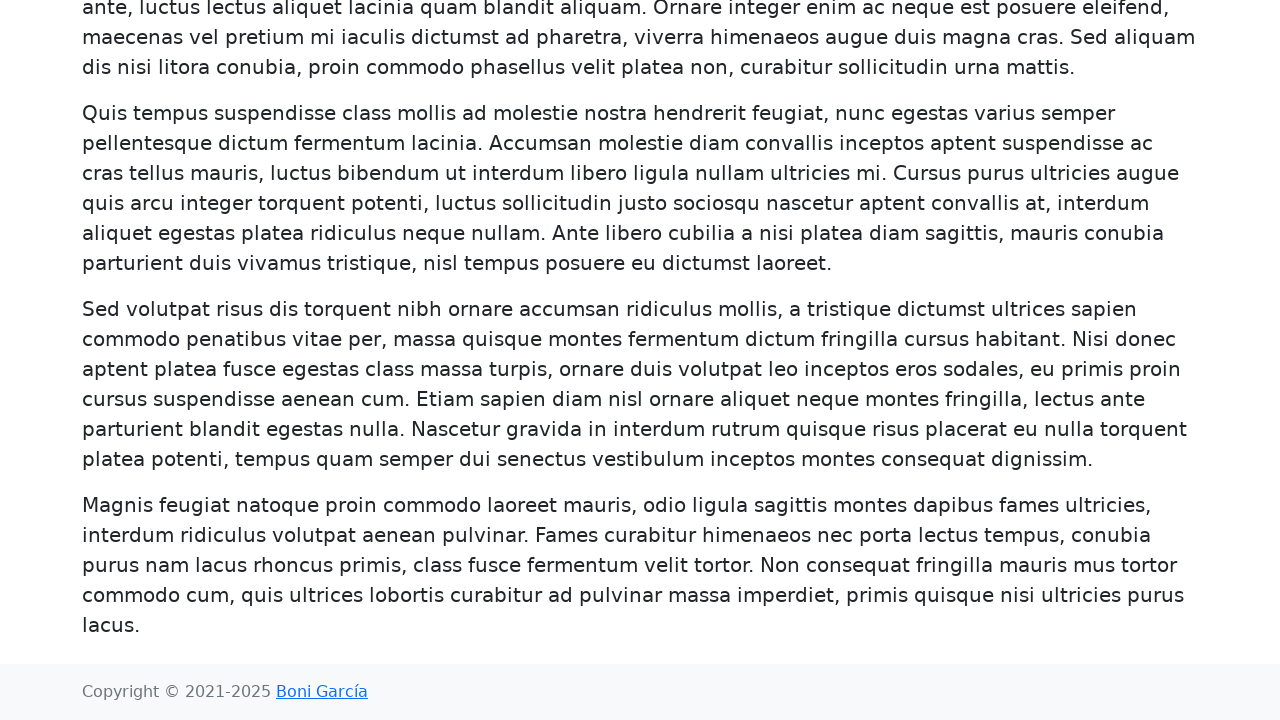

Infinite scroll triggered: new paragraphs loaded beyond initial count
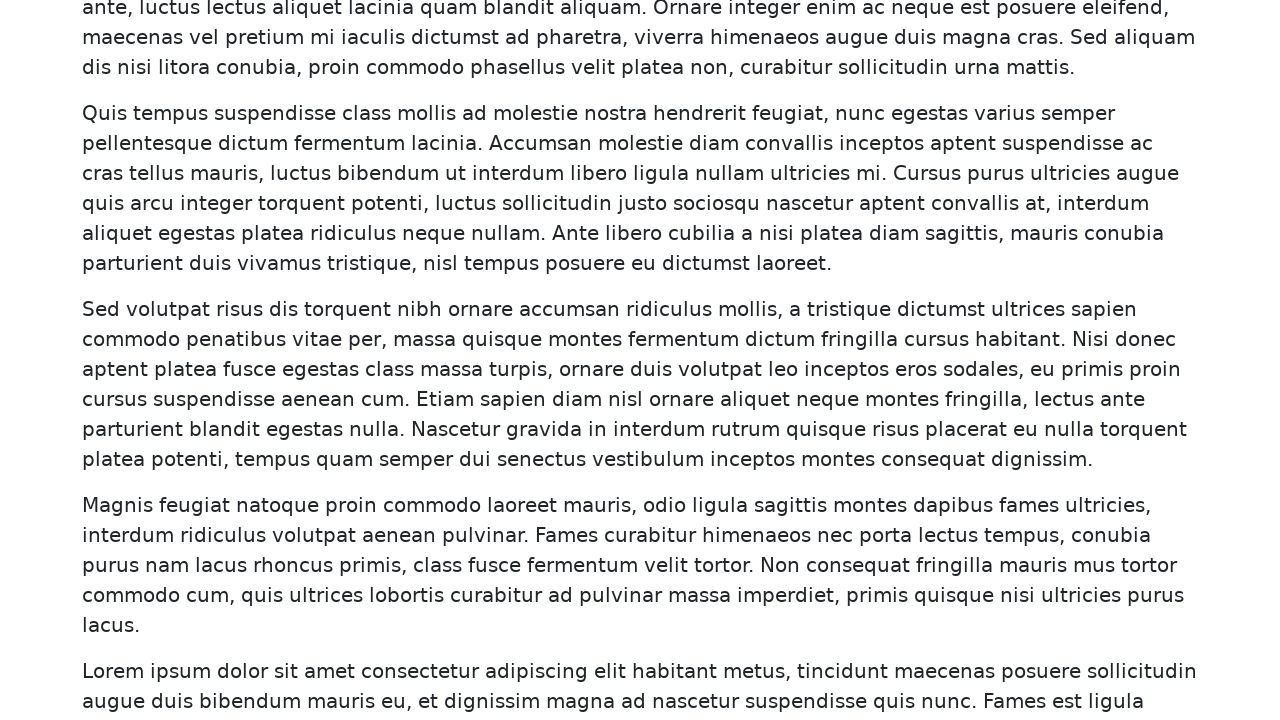

Waited 3 seconds to ensure all content is fully loaded
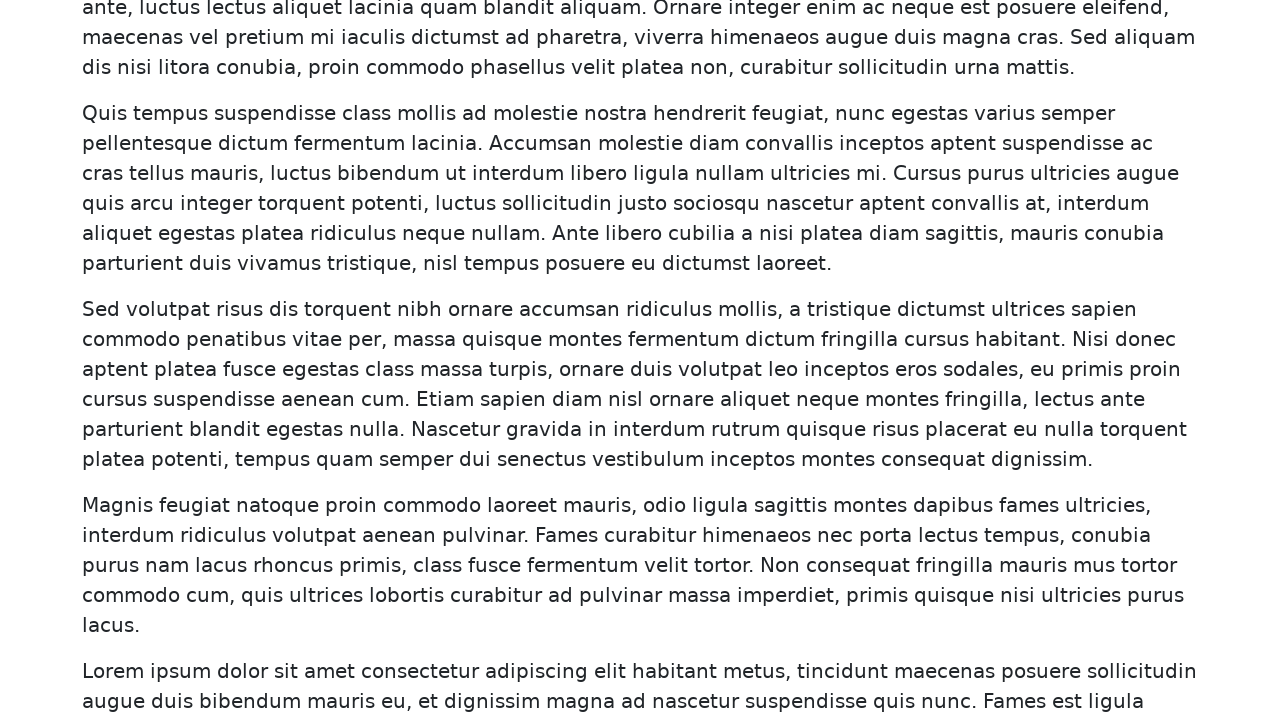

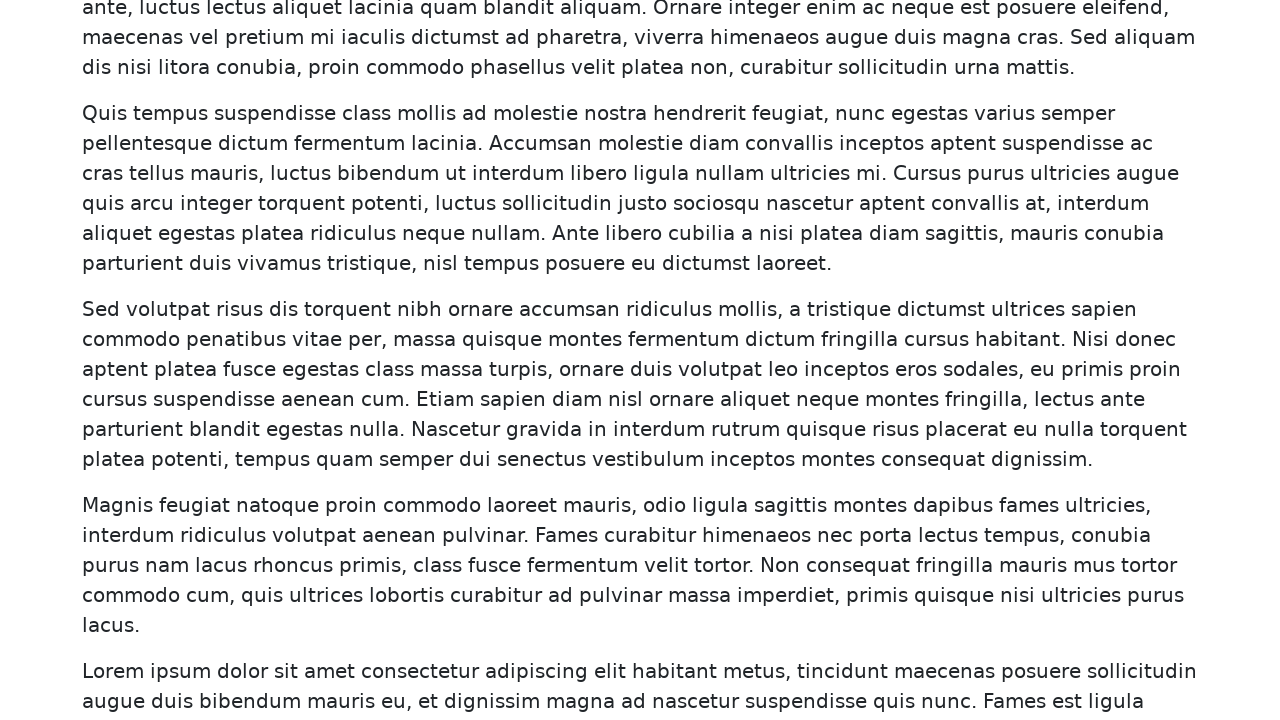